Tests a simple form by filling in first name, last name, city, and country fields using different locator strategies, then submits the form by clicking a button.

Starting URL: http://suninjuly.github.io/simple_form_find_task.html

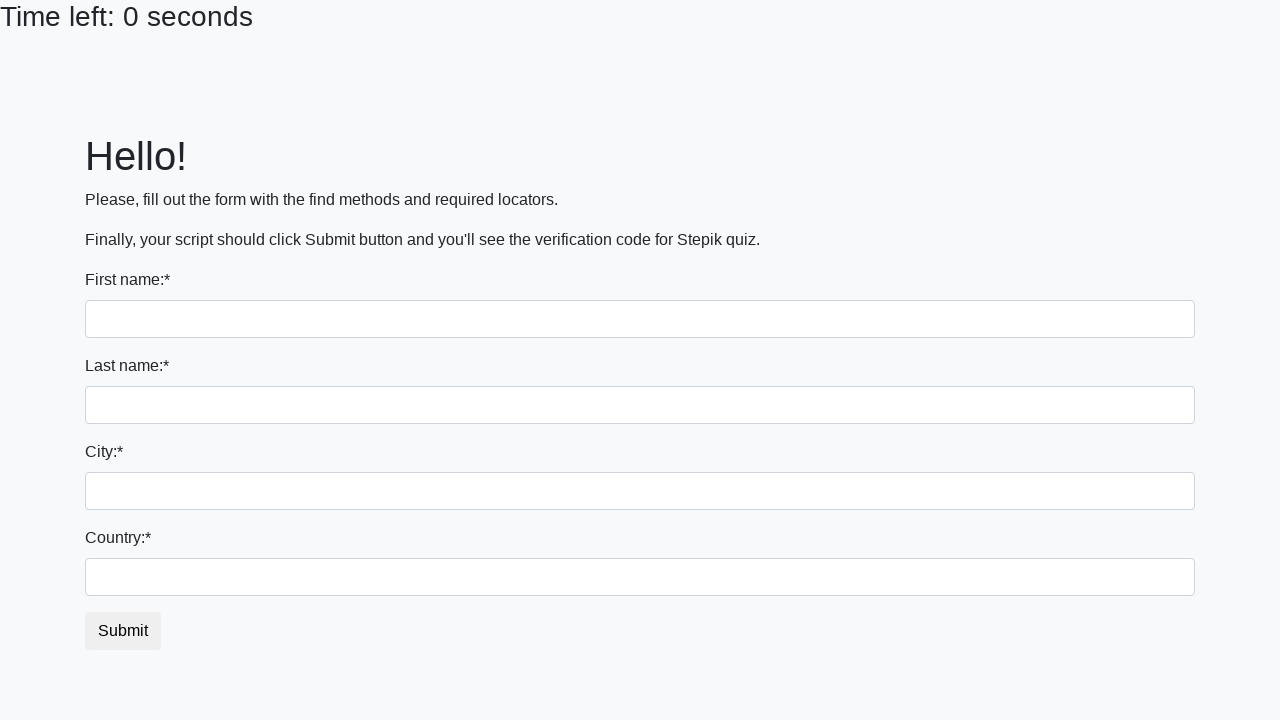

Filled first name field with 'Ivan' using tag name selector on input
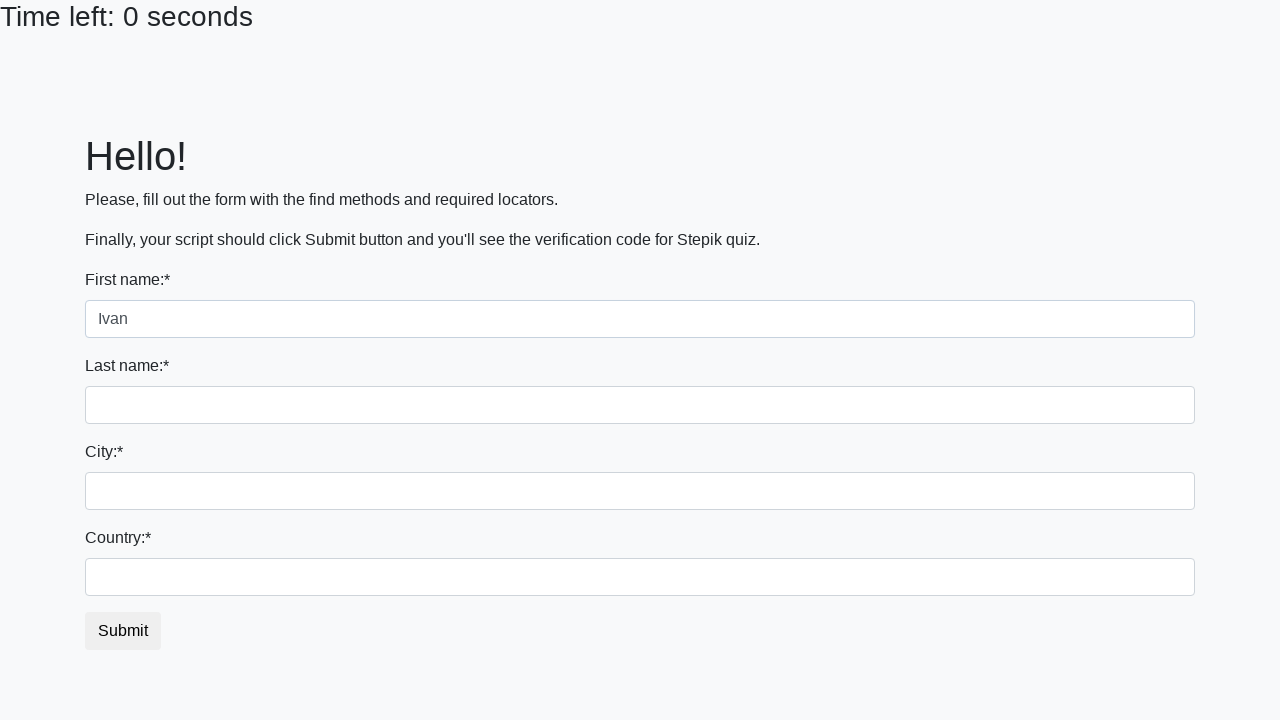

Filled last name field with 'Petrov' using name attribute selector on input[name='last_name']
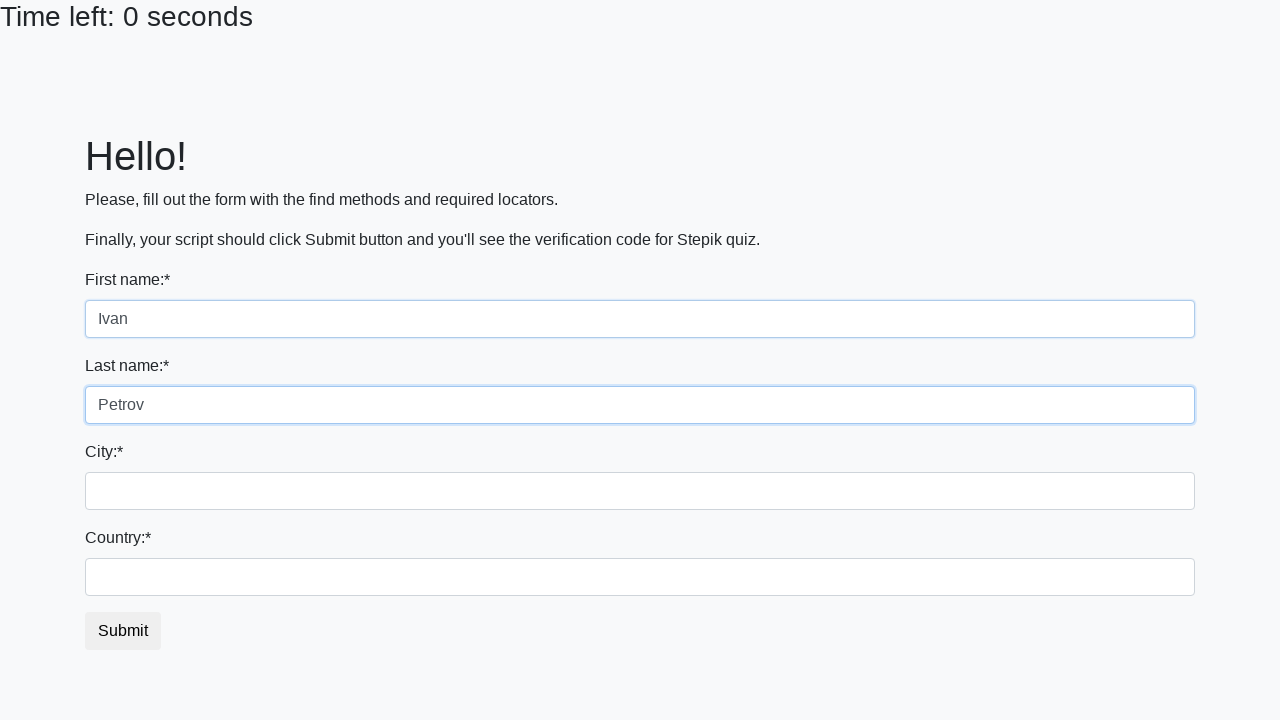

Filled city field with 'Smolensk' using class selector on .form-control.city
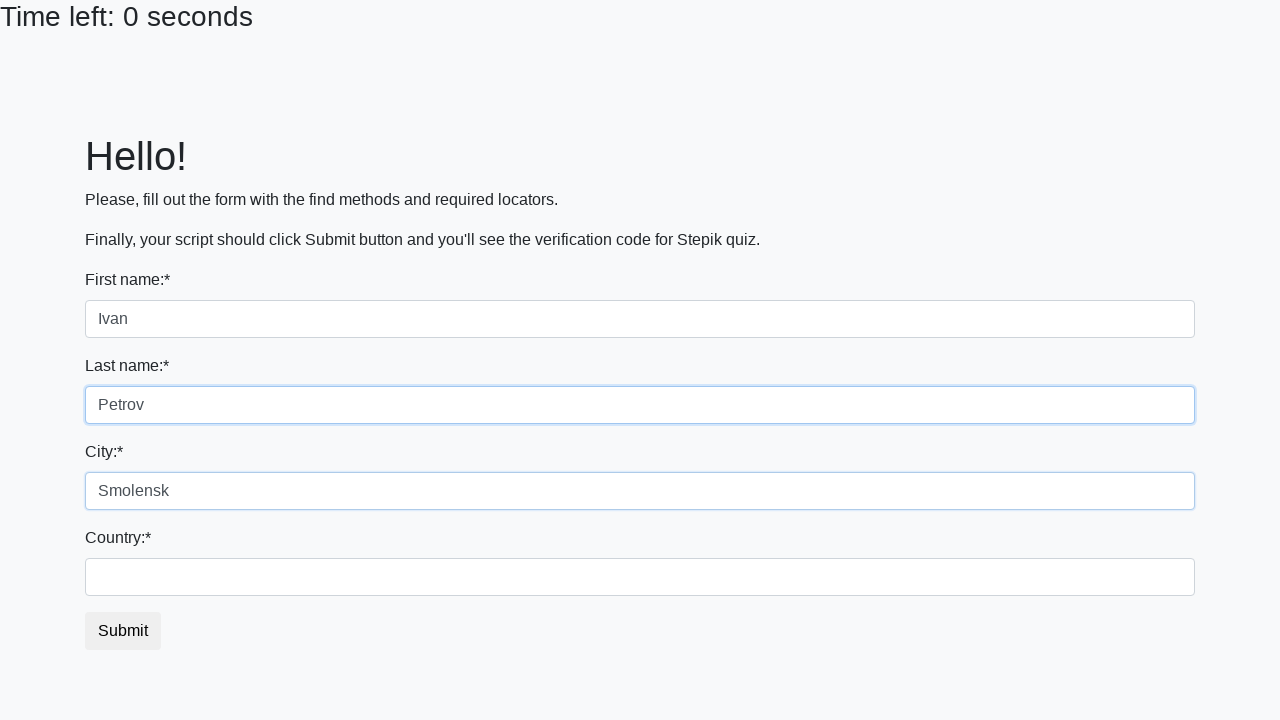

Filled country field with 'Russia' using ID selector on #country
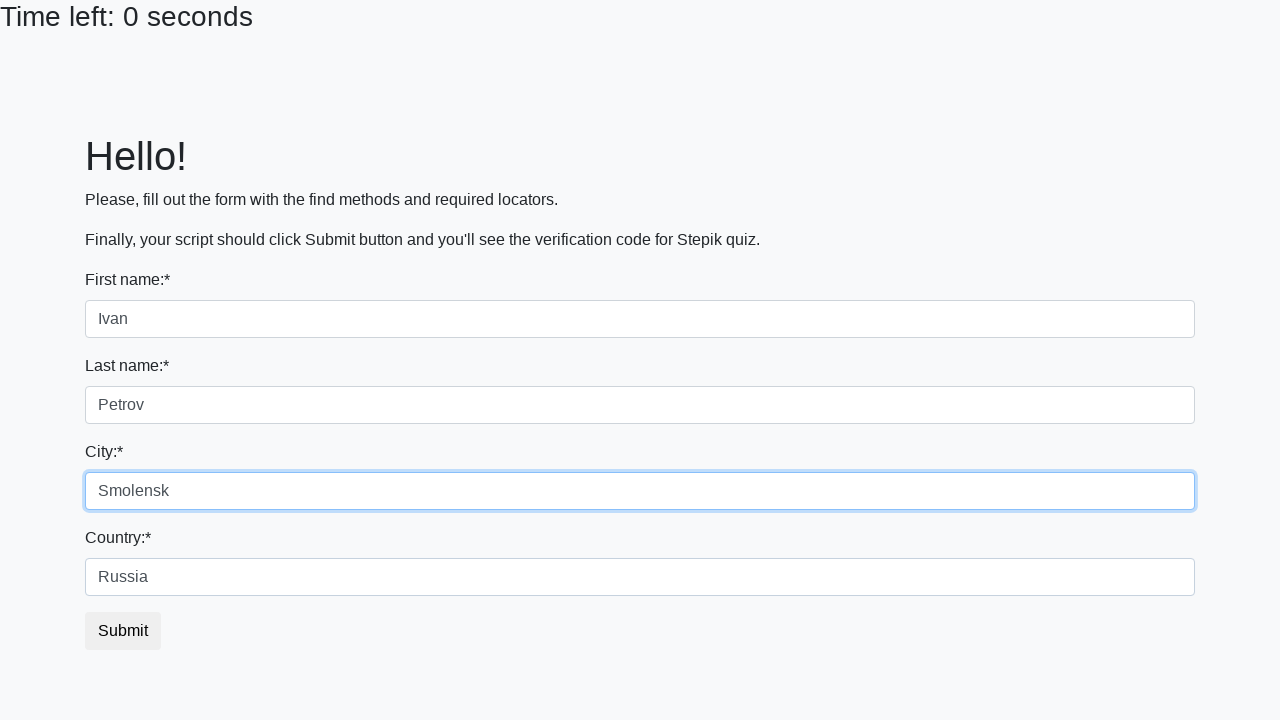

Clicked submit button to submit the form at (123, 631) on button.btn
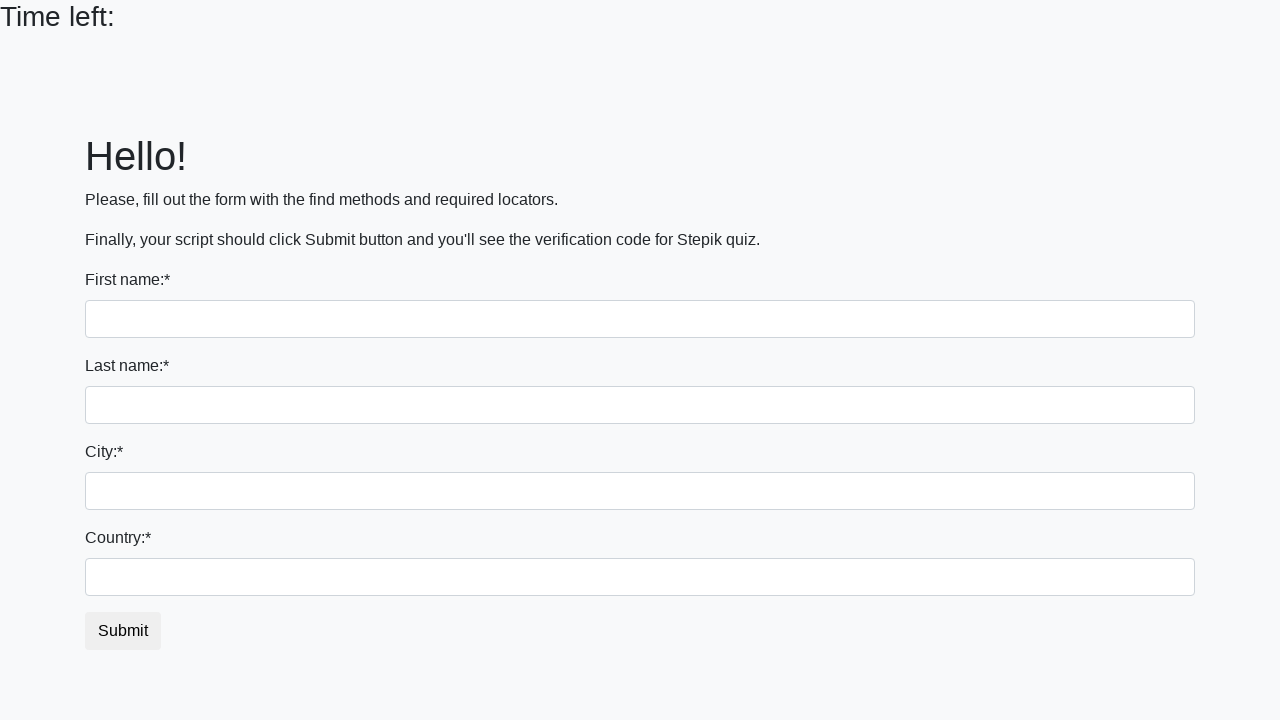

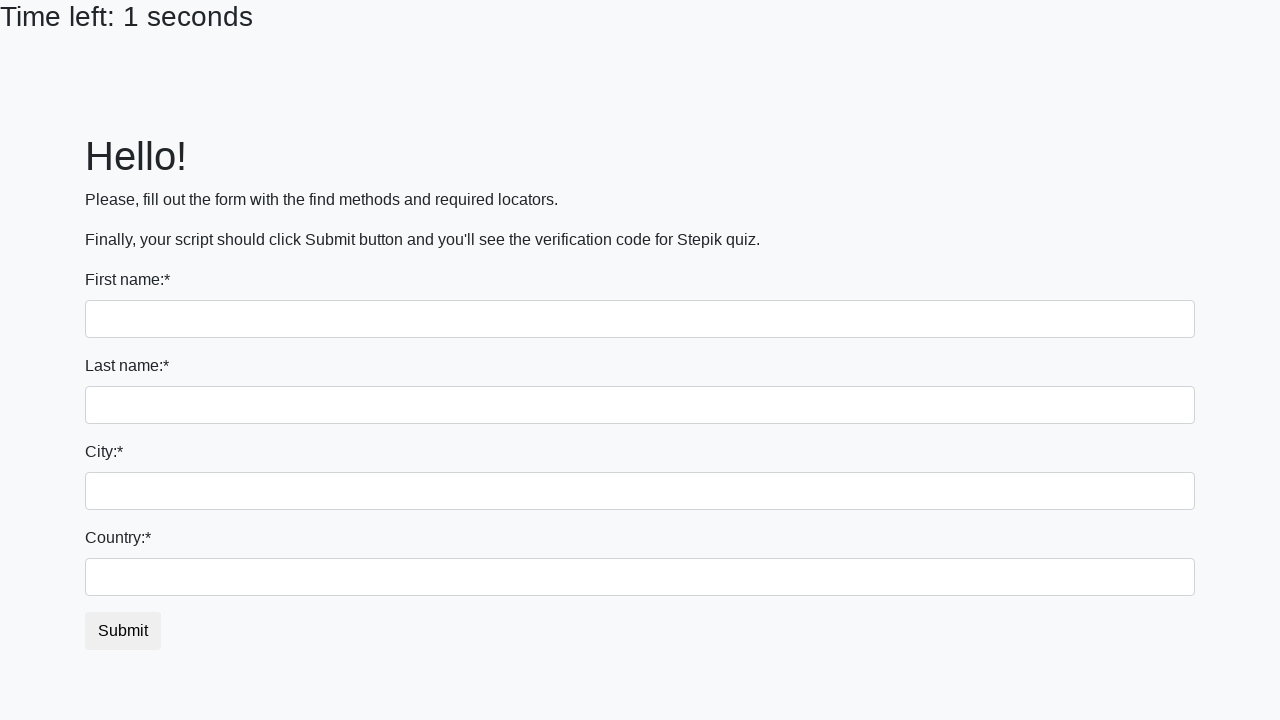